Tests form interaction by filling a name input field and selecting a radio button on a test automation practice page

Starting URL: https://testautomationpractice.blogspot.com/

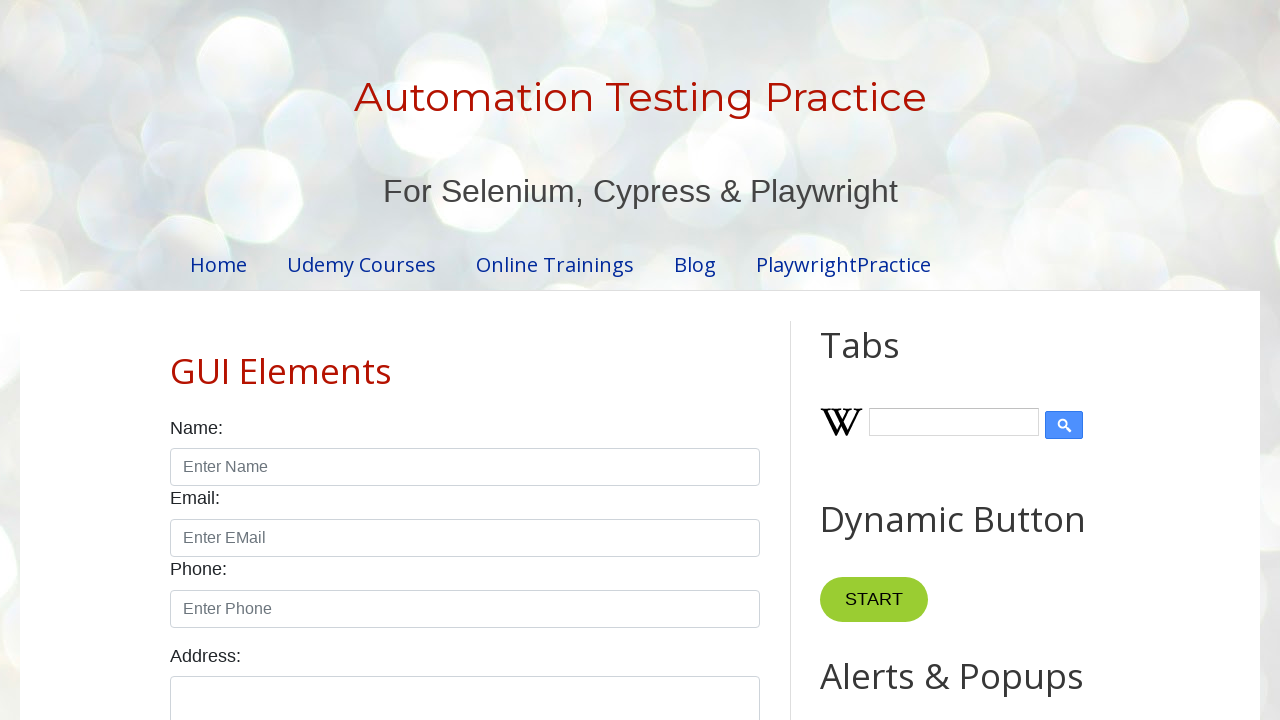

Filled name input field with 'Jon' on input#name
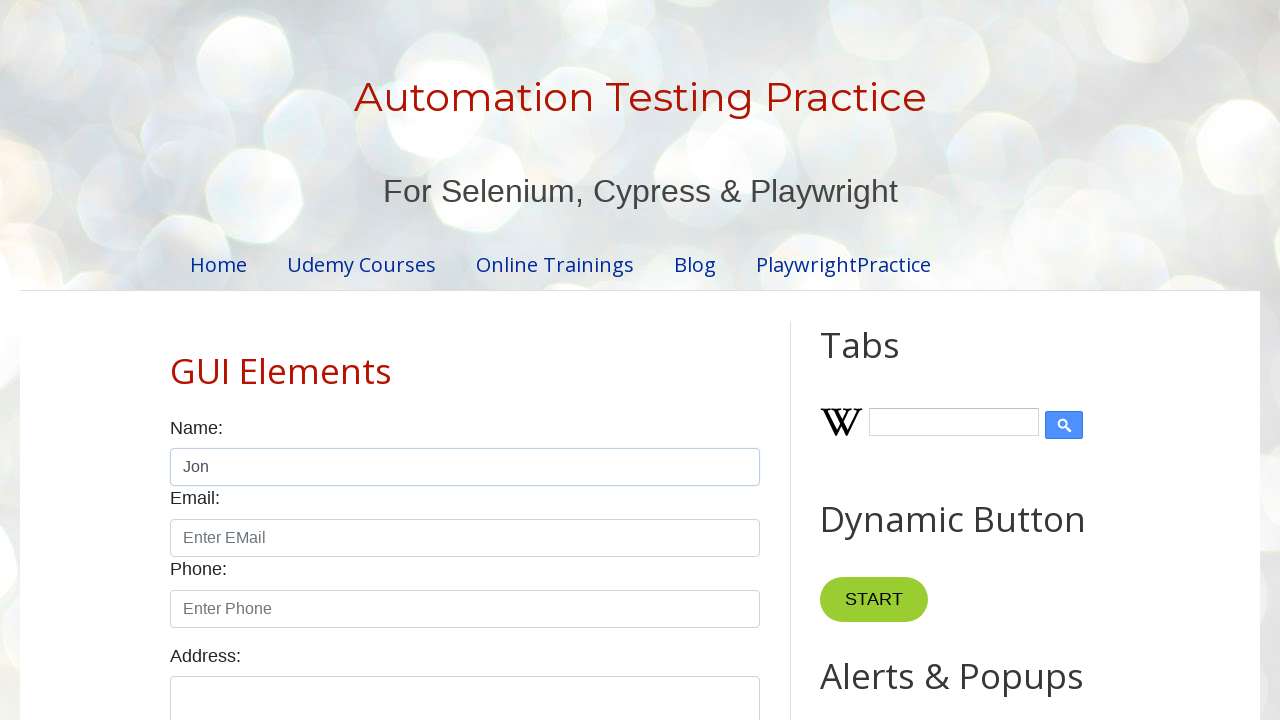

Located female radio button element
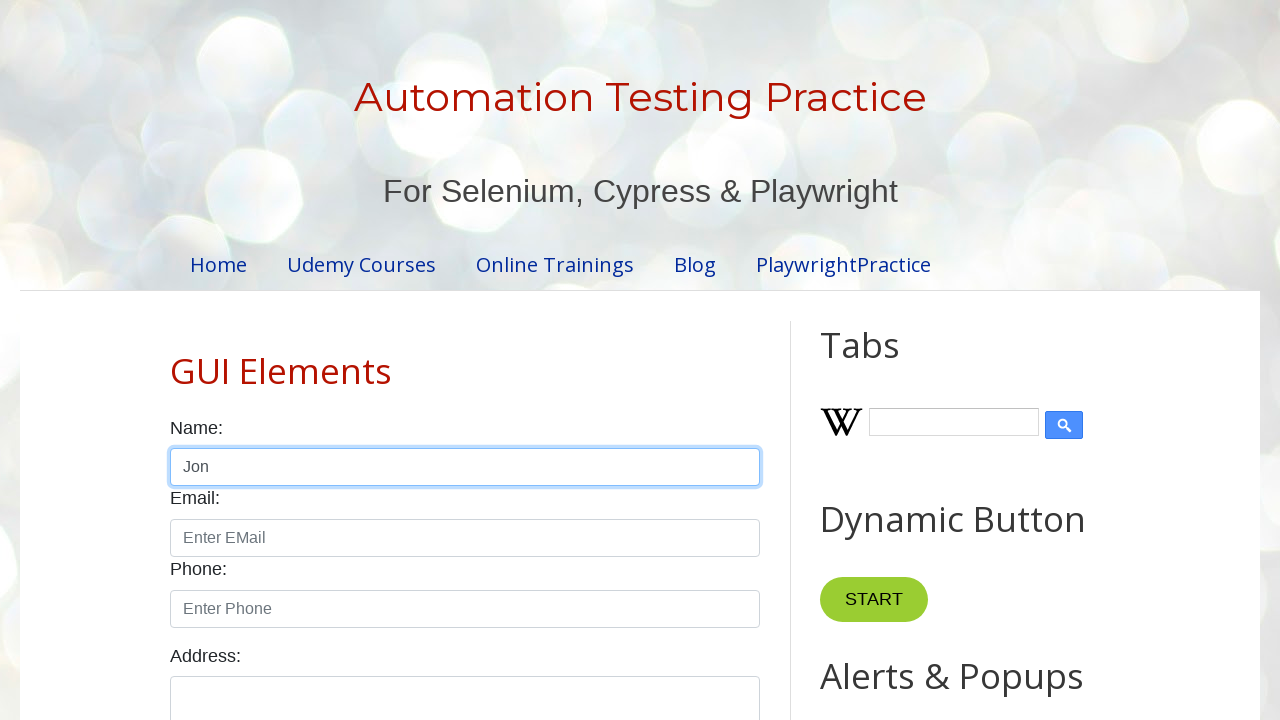

Scrolled female radio button into view
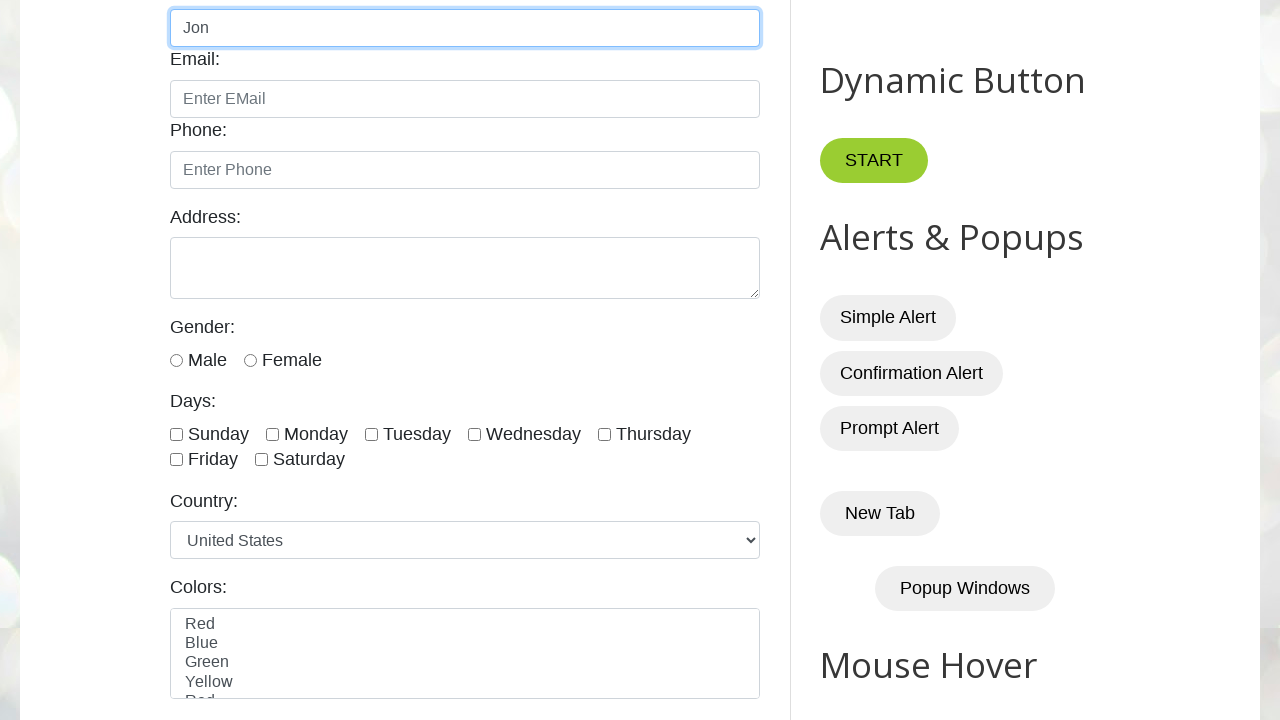

Clicked female radio button at (250, 360) on input#female
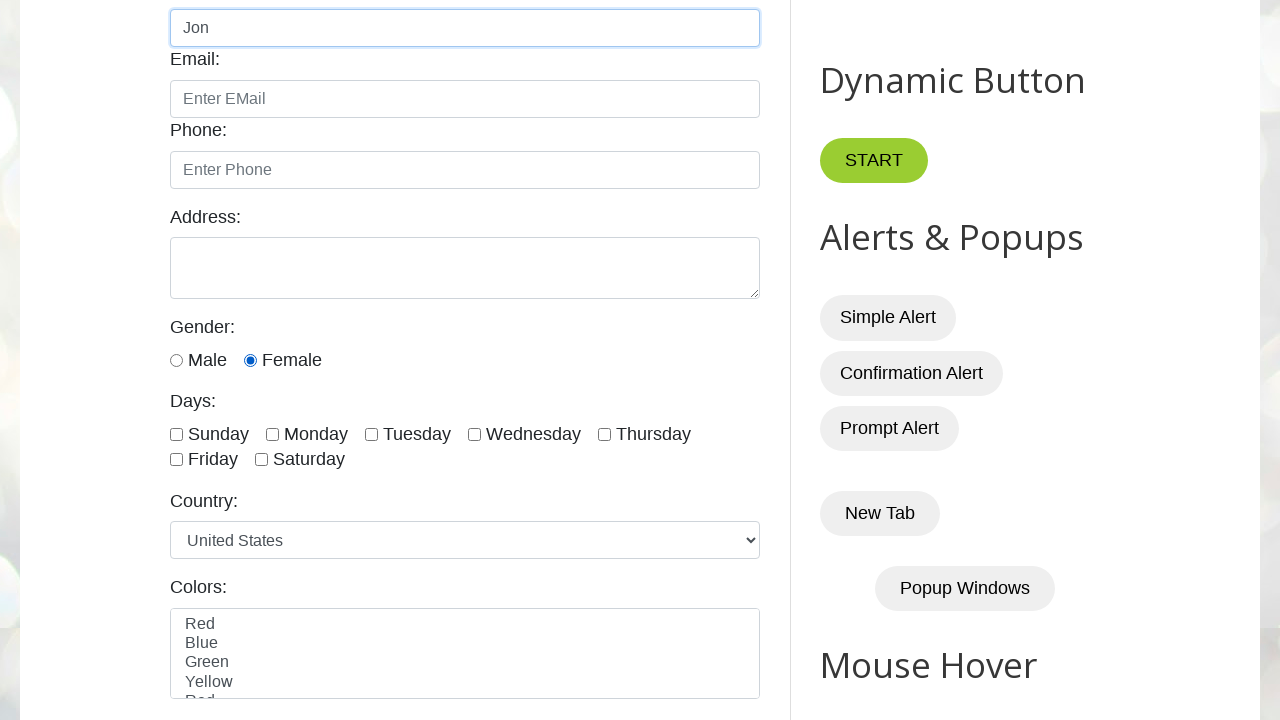

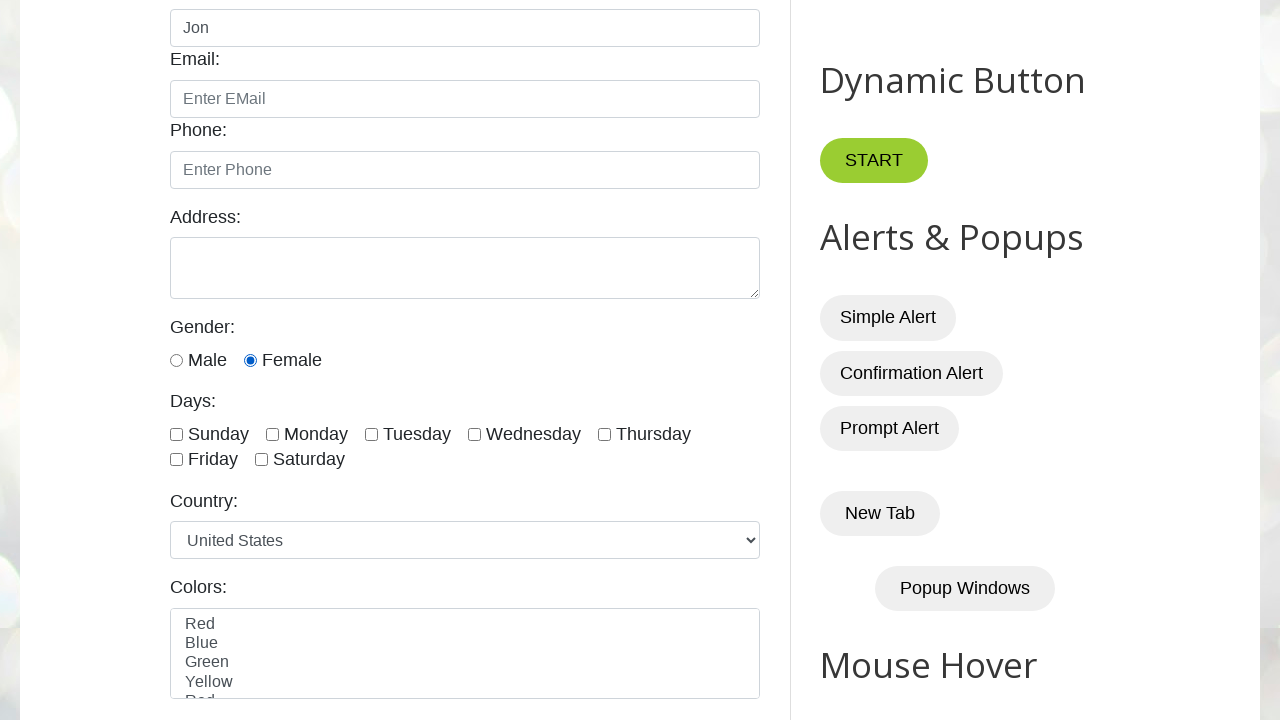